Tests multiple window handling by clicking a link that opens a new window, then switching between windows and verifying page titles

Starting URL: https://the-internet.herokuapp.com/windows

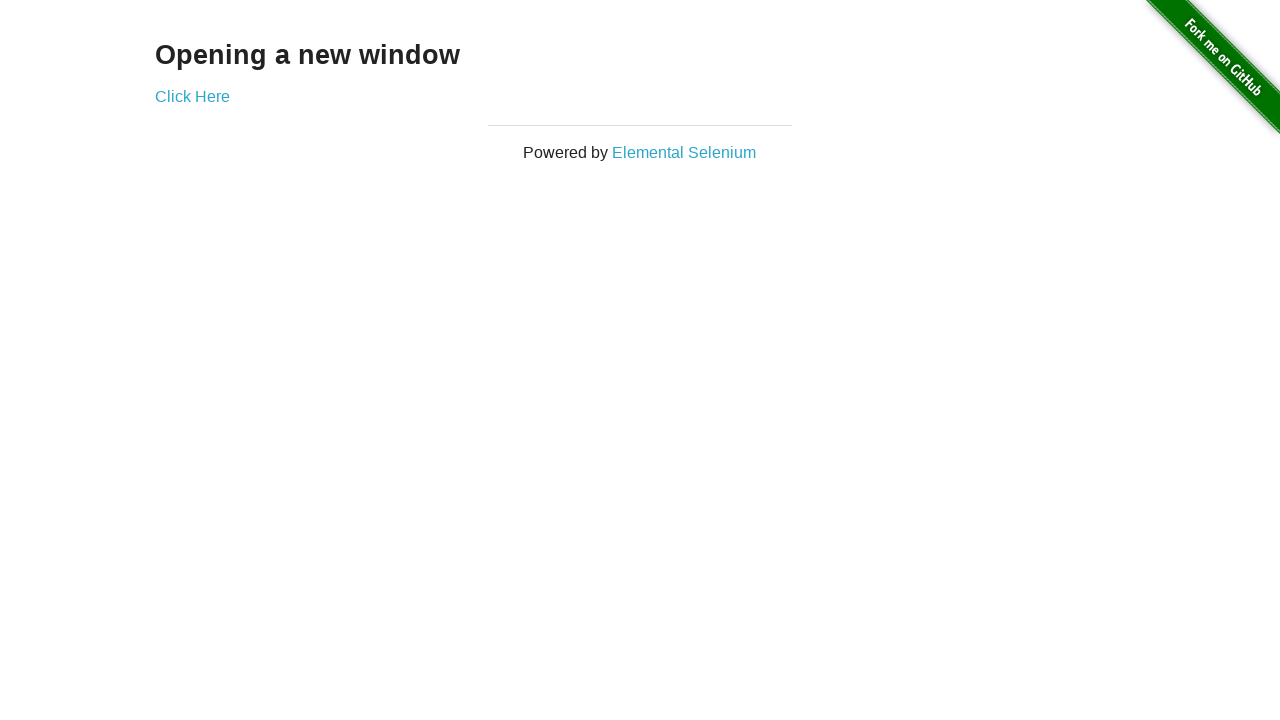

Clicked link to open new window at (192, 96) on .example a
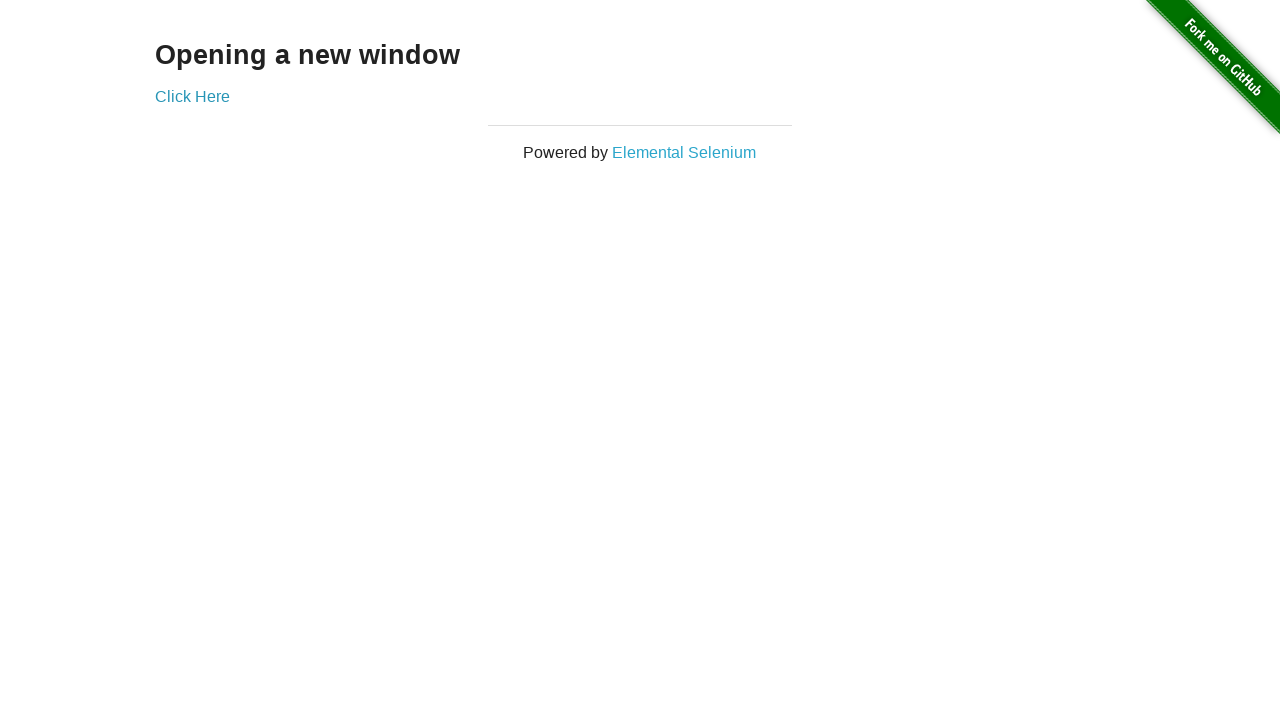

Captured reference to newly opened window
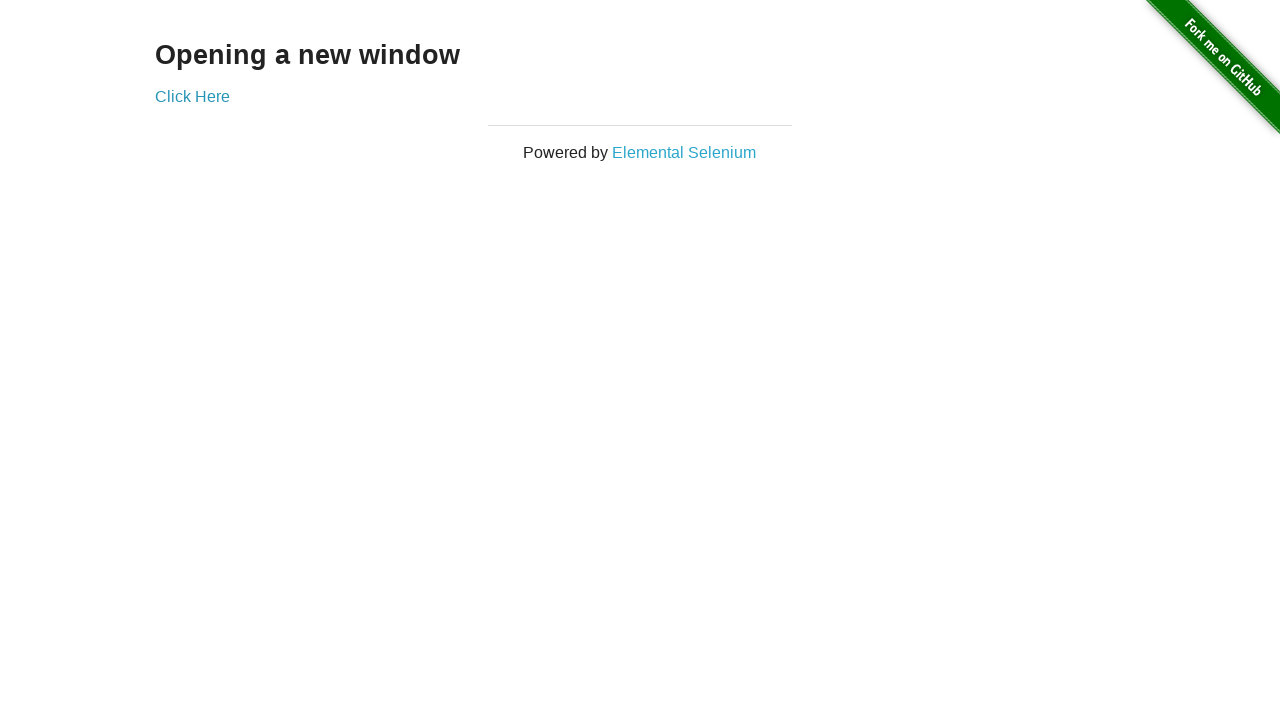

New window finished loading
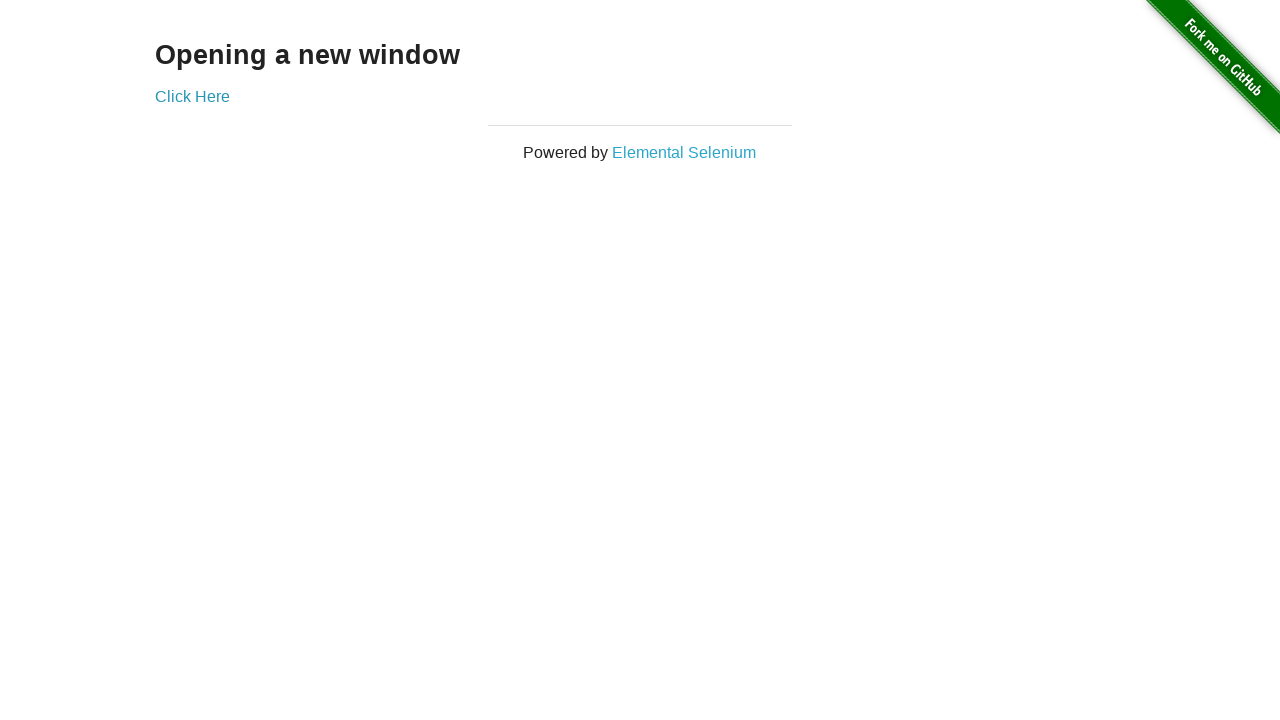

Verified original window title is 'The Internet'
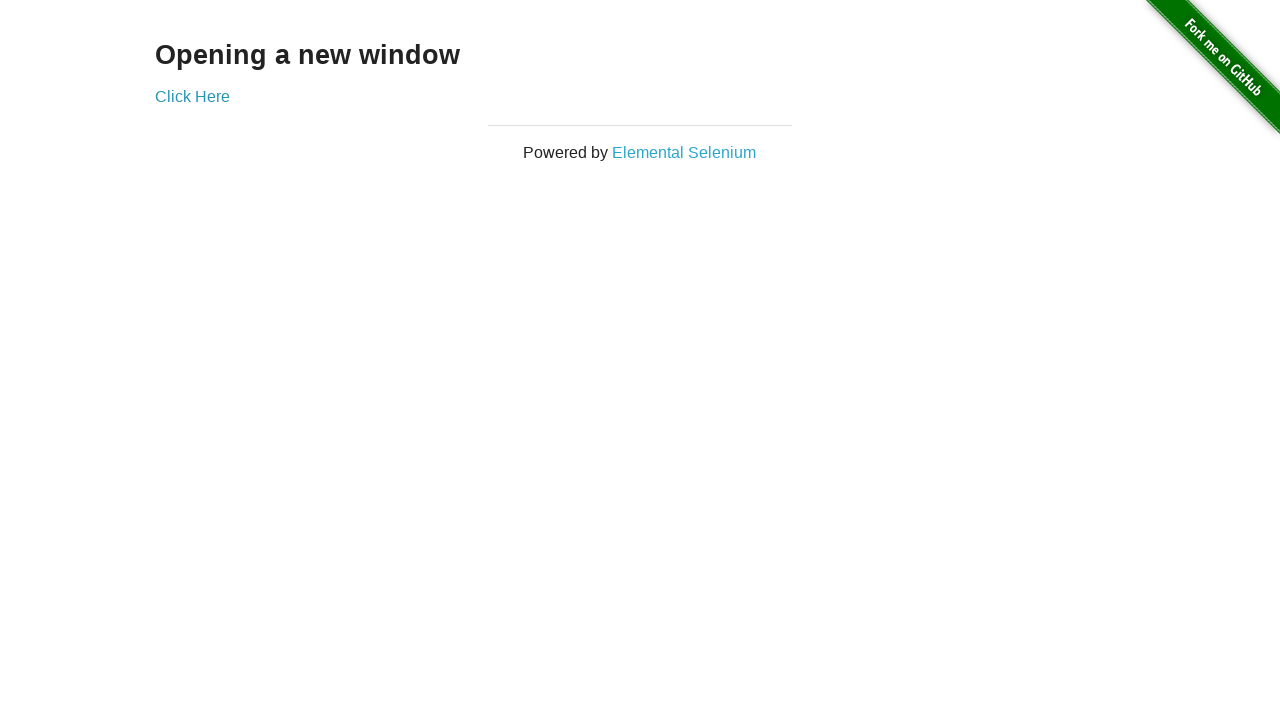

Waited for new window title to be populated
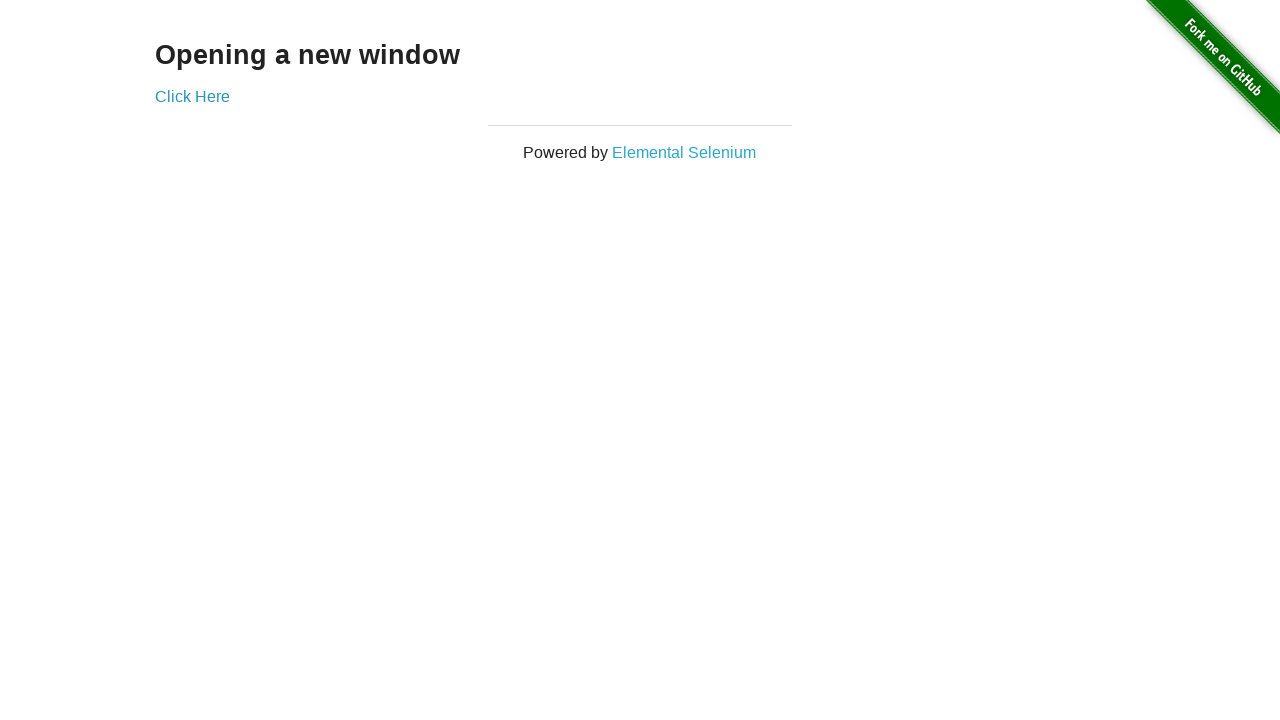

Verified new window title is 'New Window'
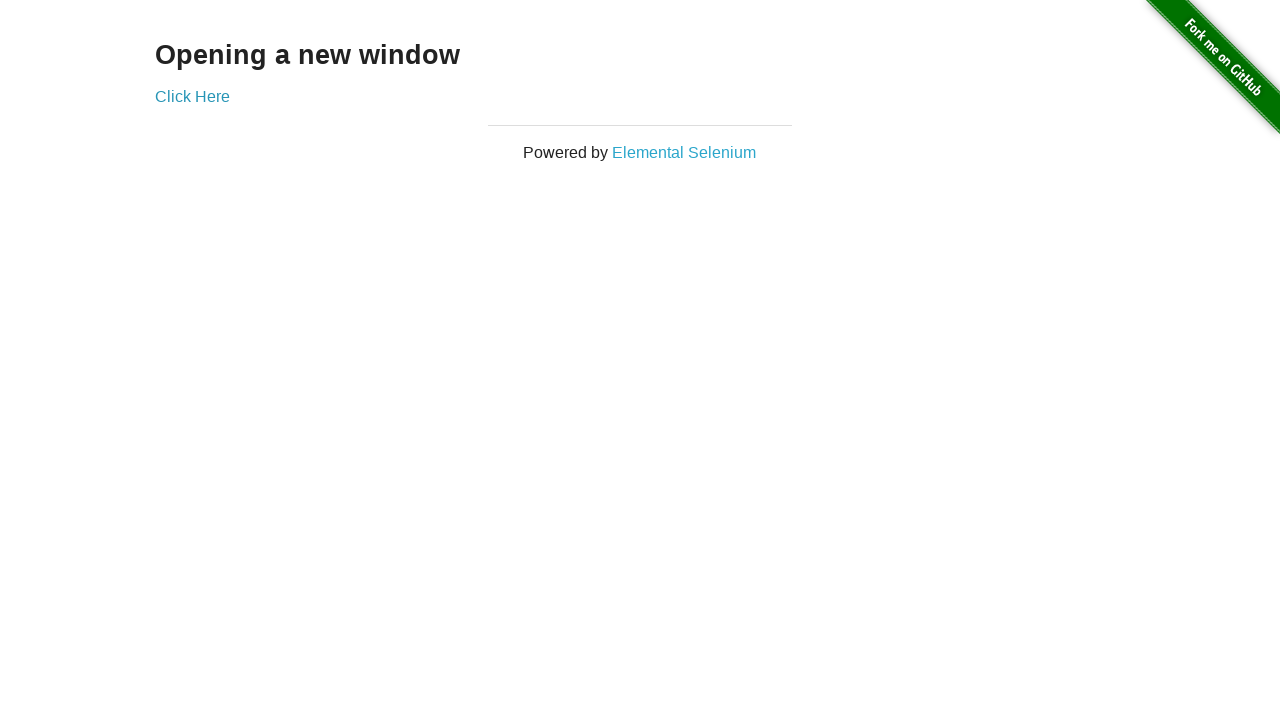

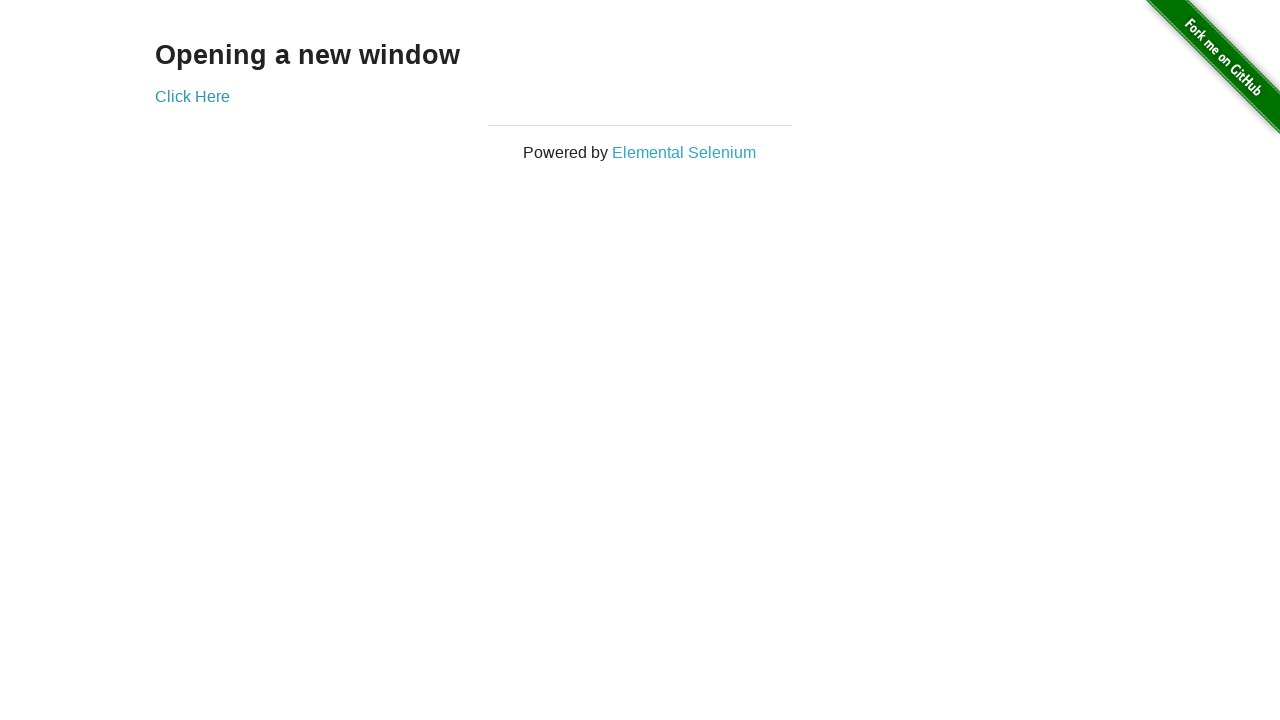